Tests various dropdown interactions on a flight booking form including auto-suggestive dropdowns, passenger count selection, currency selection, and city selection

Starting URL: https://rahulshettyacademy.com/dropdownsPractise/

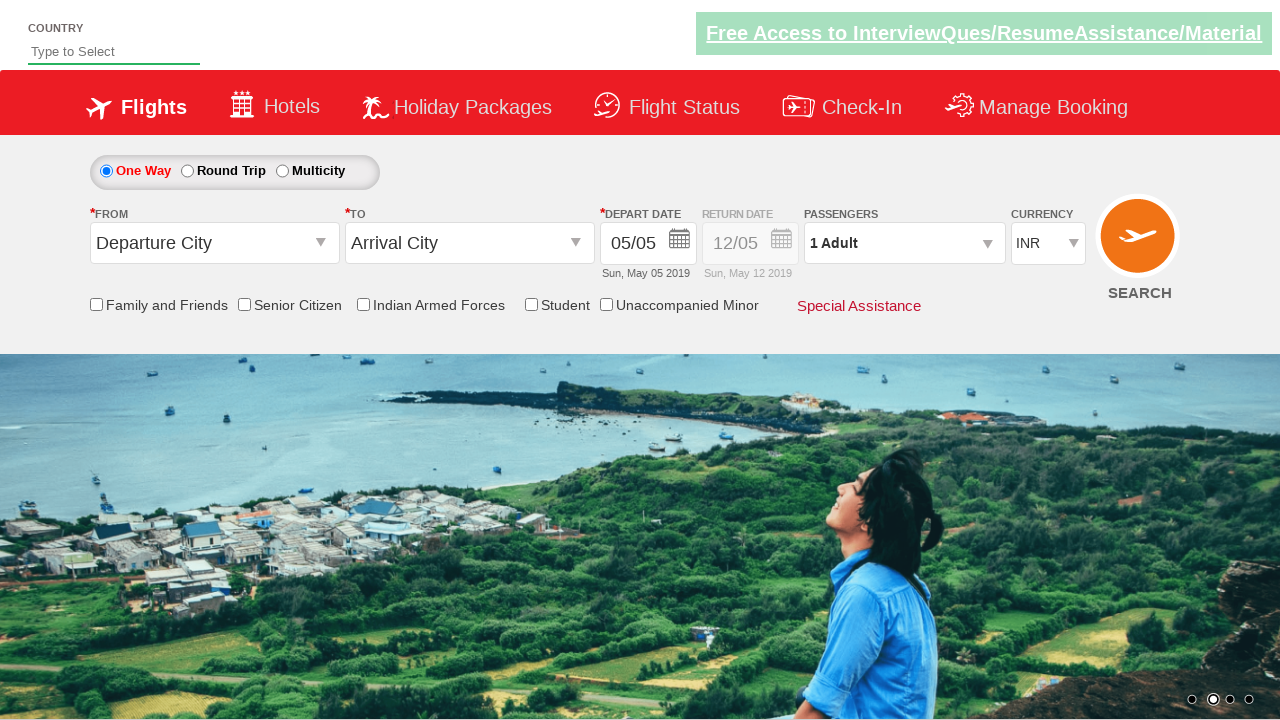

Filled autosuggest field with 'in' to search for India on input#autosuggest
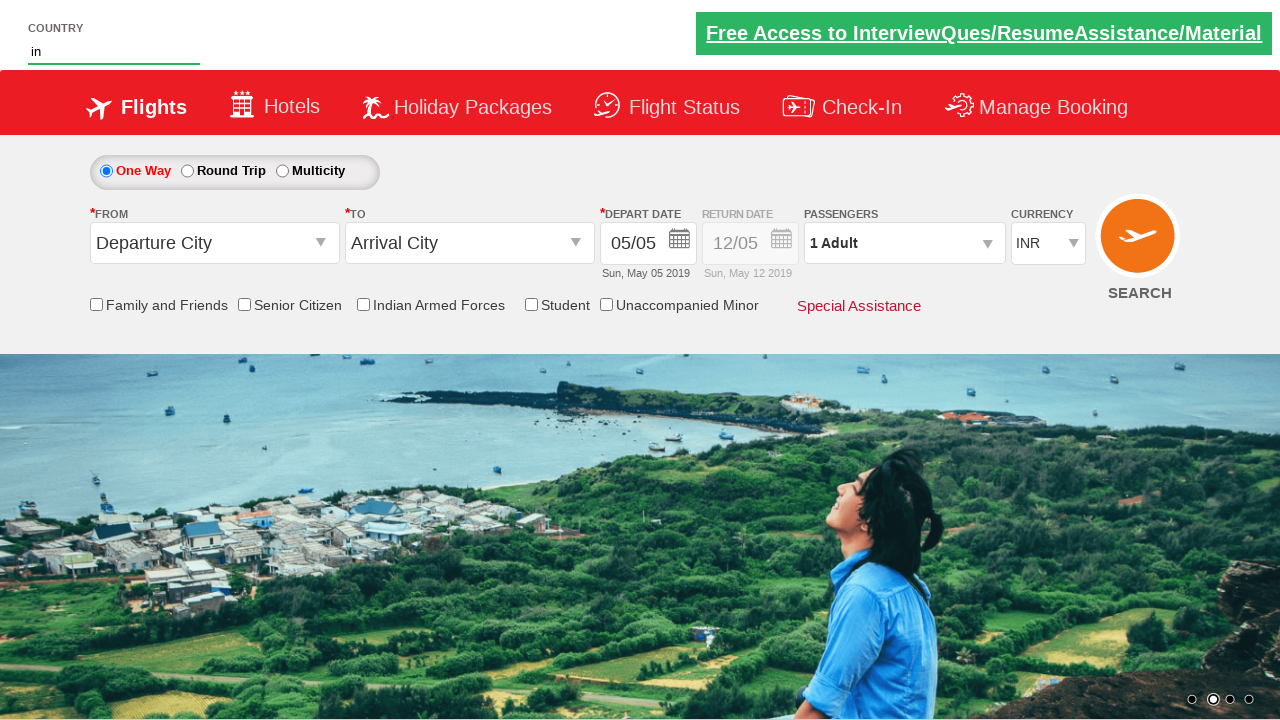

Waited 2 seconds for autosuggest dropdown to populate
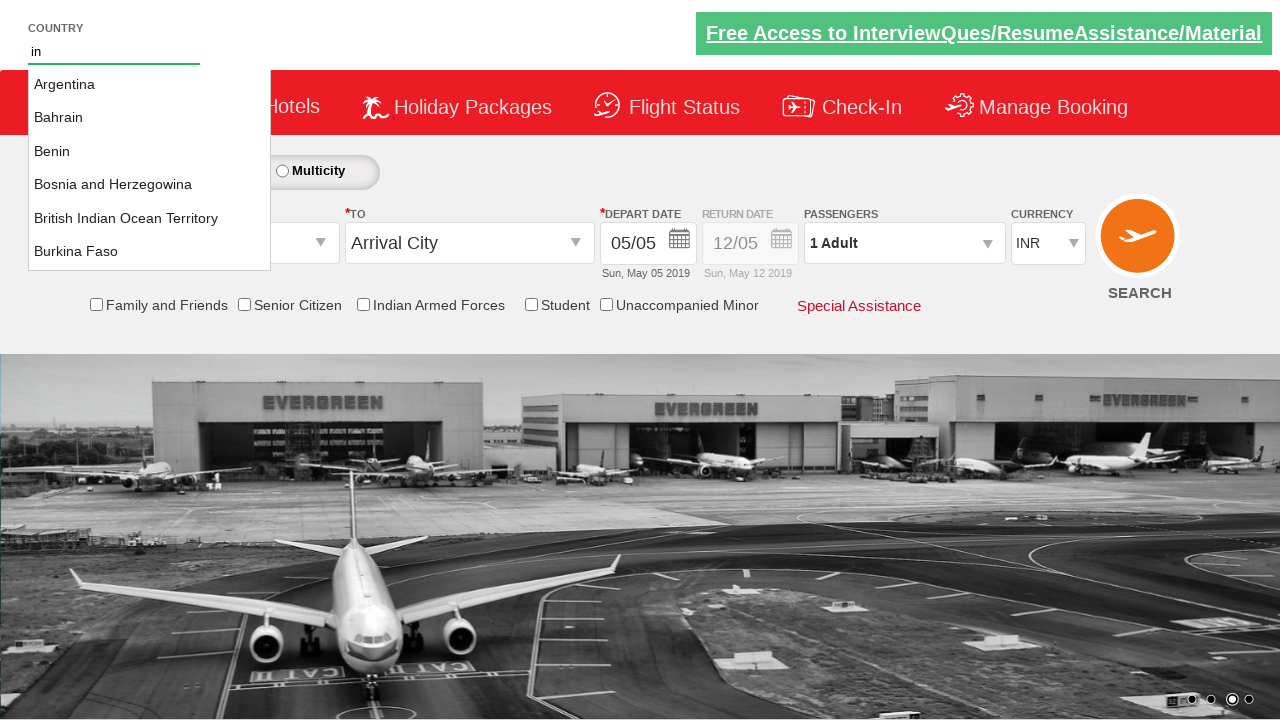

Selected 'India' from autosuggest dropdown at (150, 168) on xpath=//a[text()='India']
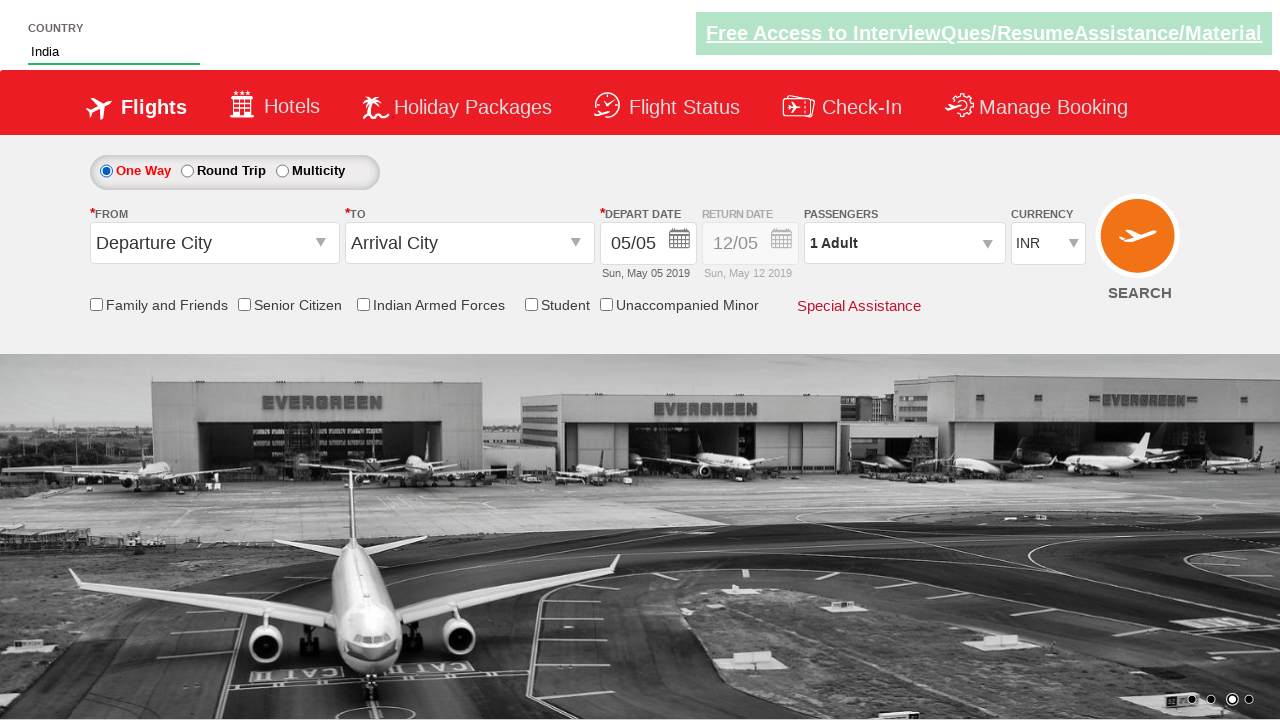

Clicked passenger info dropdown to open it at (904, 243) on #divpaxinfo
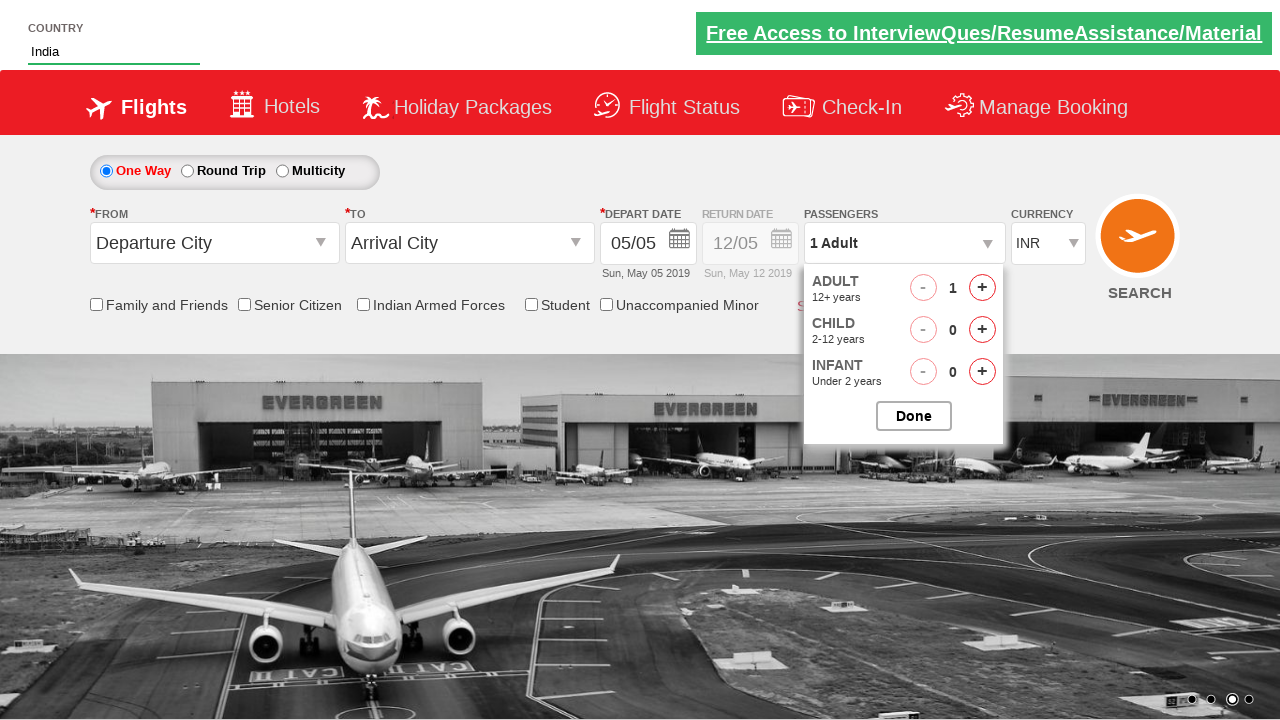

Waited 2 seconds for passenger dropdown to fully load
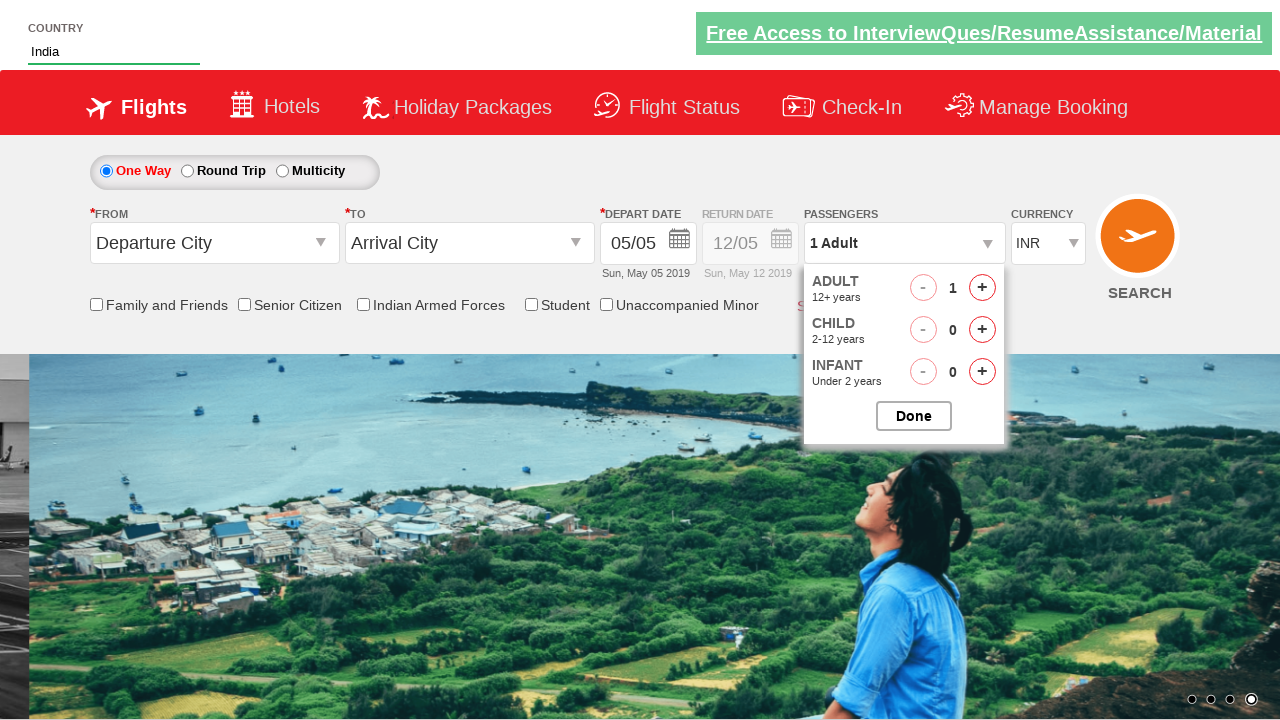

Incremented adult count by 1 (total: 2 adults) at (982, 288) on #hrefIncAdt
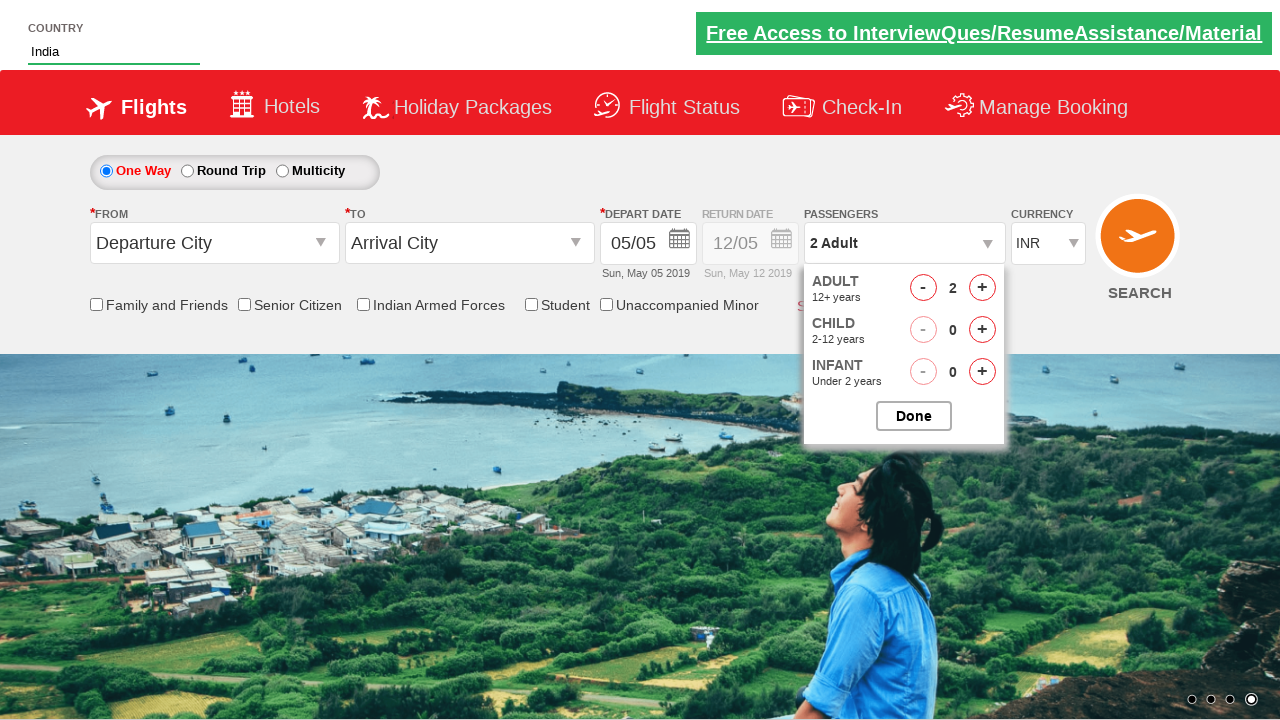

Incremented child count by 1 at (982, 330) on #hrefIncChd
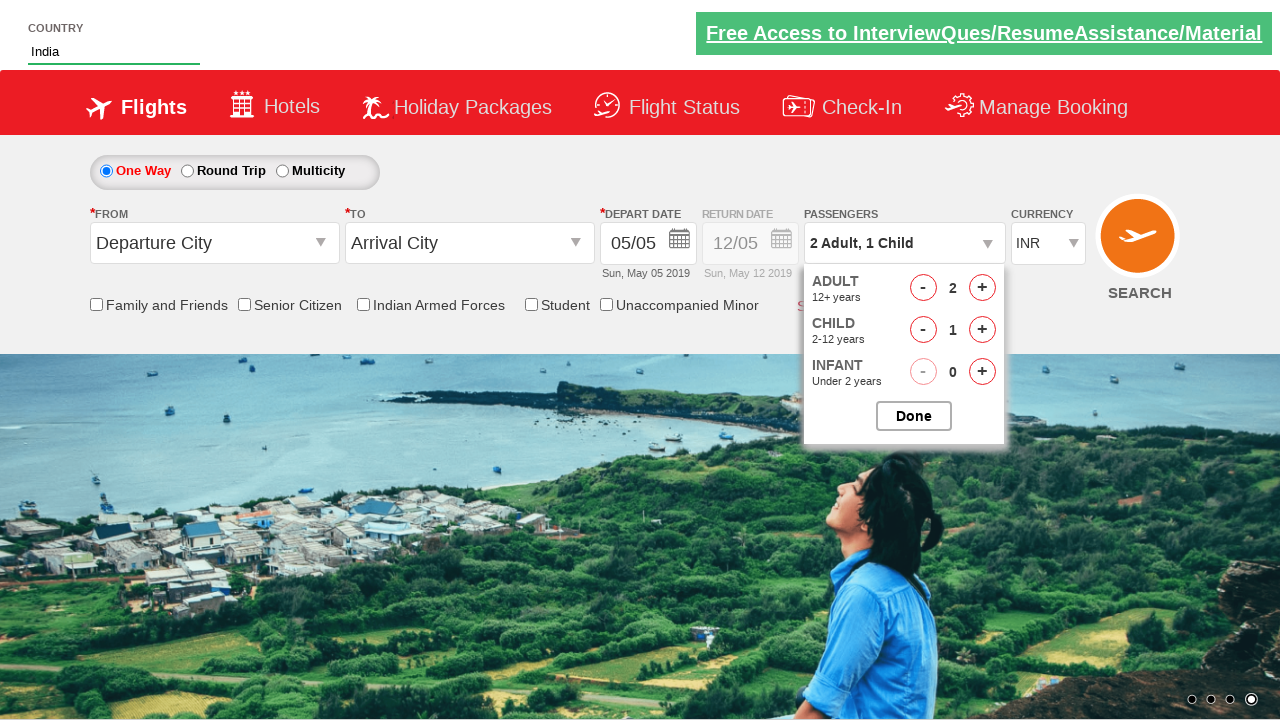

Incremented infant count by 1 at (982, 372) on #hrefIncInf
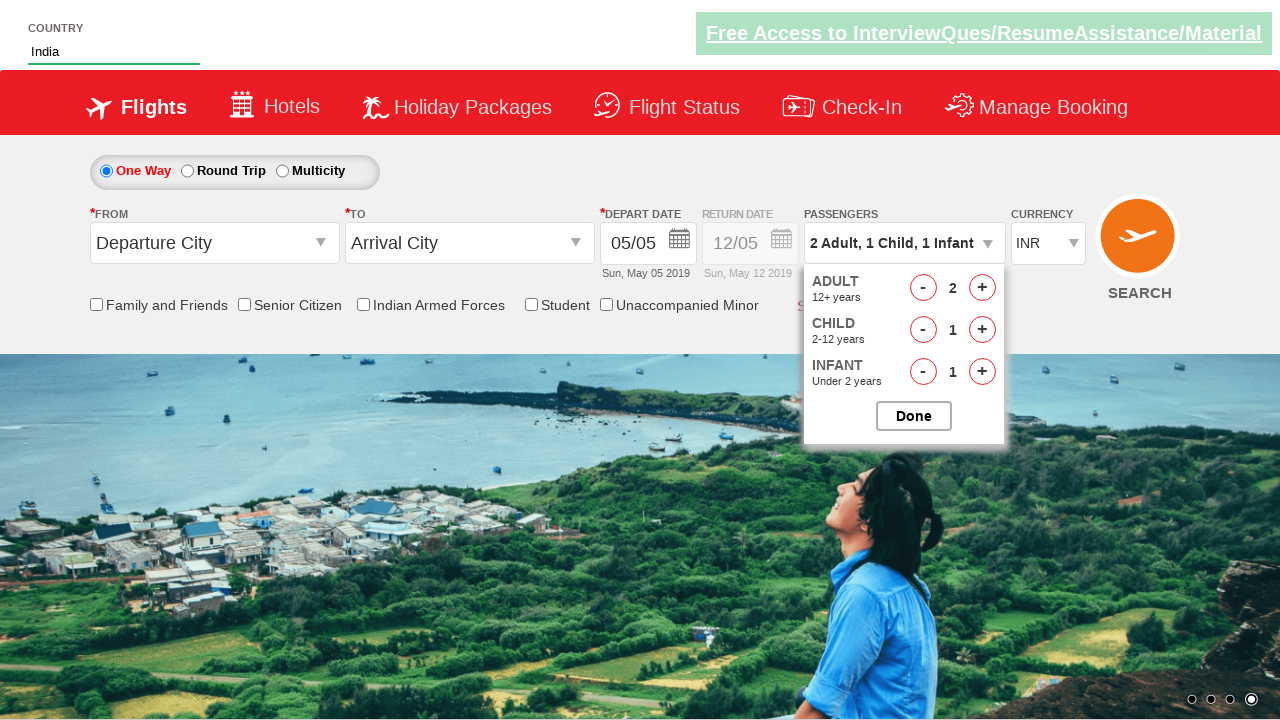

Located currency dropdown element
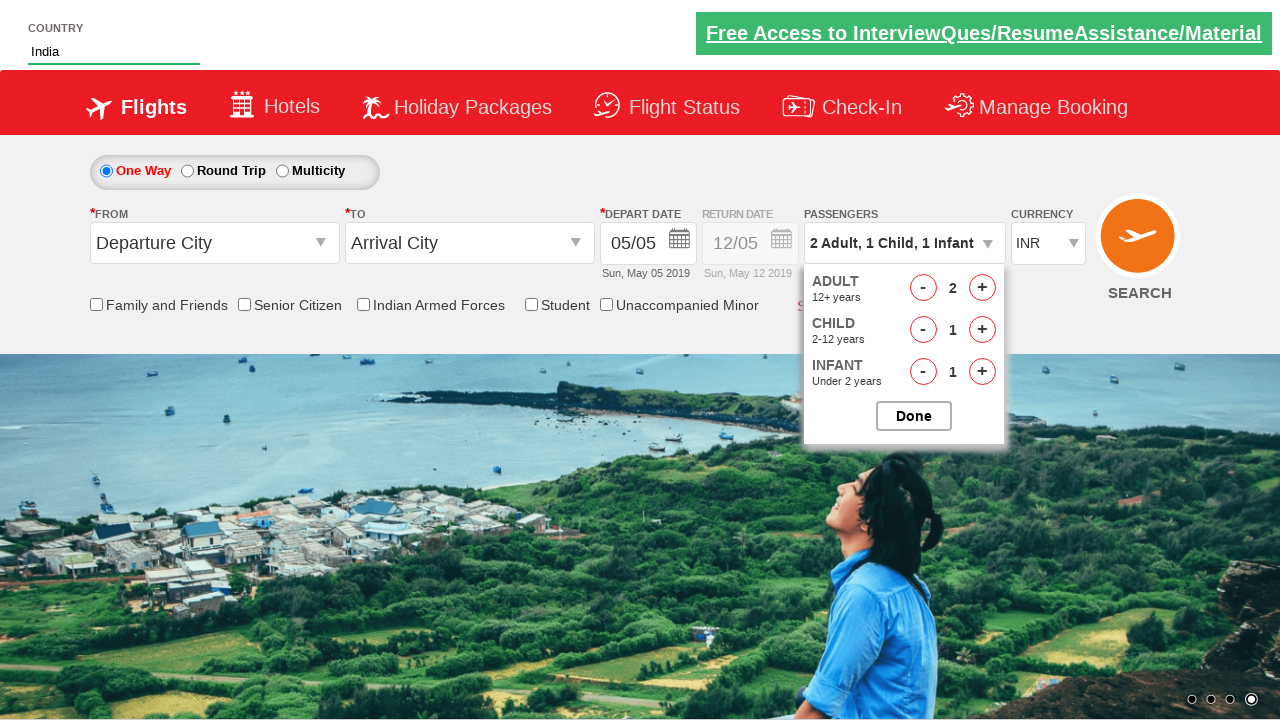

Selected USD currency from dropdown (index 3) on #ctl00_mainContent_DropDownListCurrency
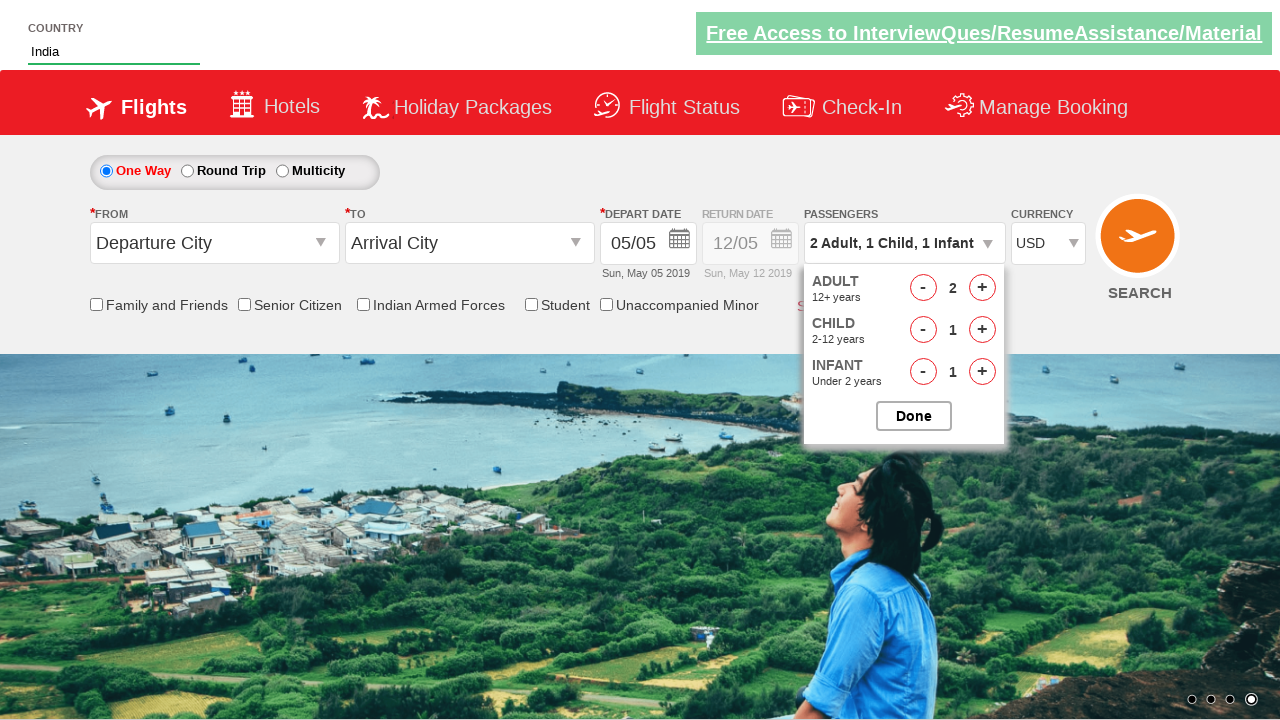

Selected INR currency by value on #ctl00_mainContent_DropDownListCurrency
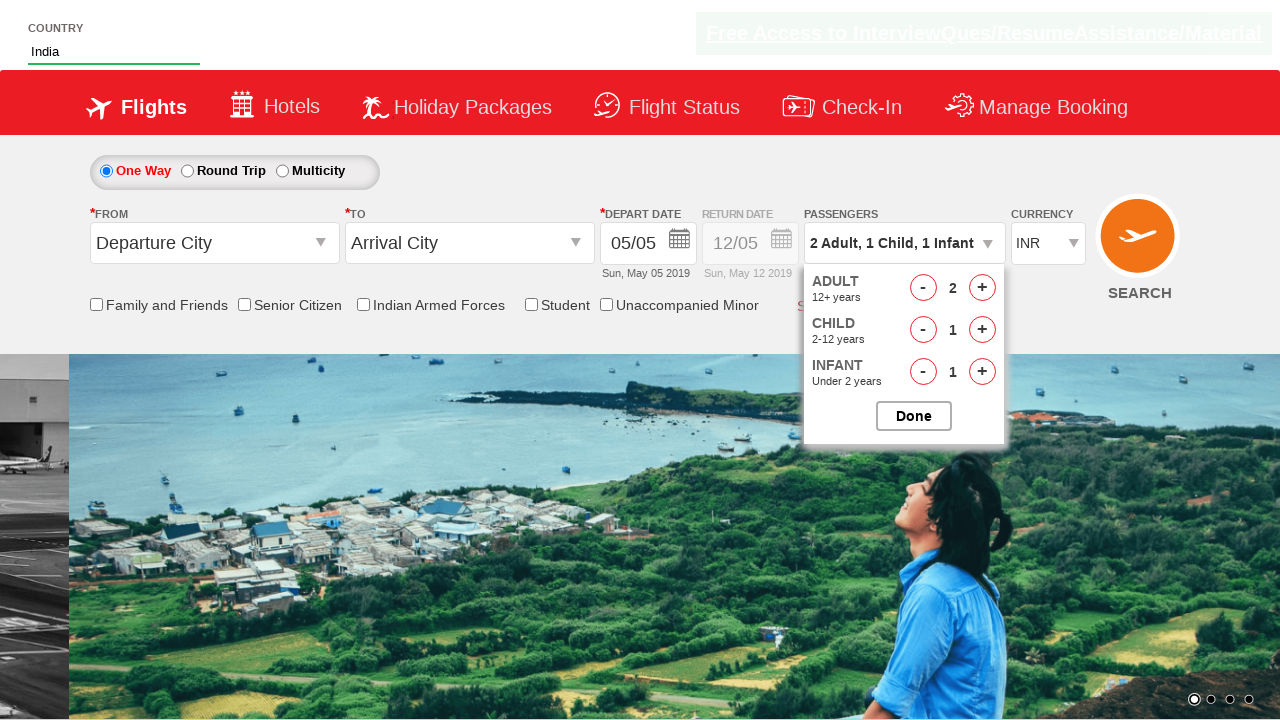

Selected AED currency by visible text on #ctl00_mainContent_DropDownListCurrency
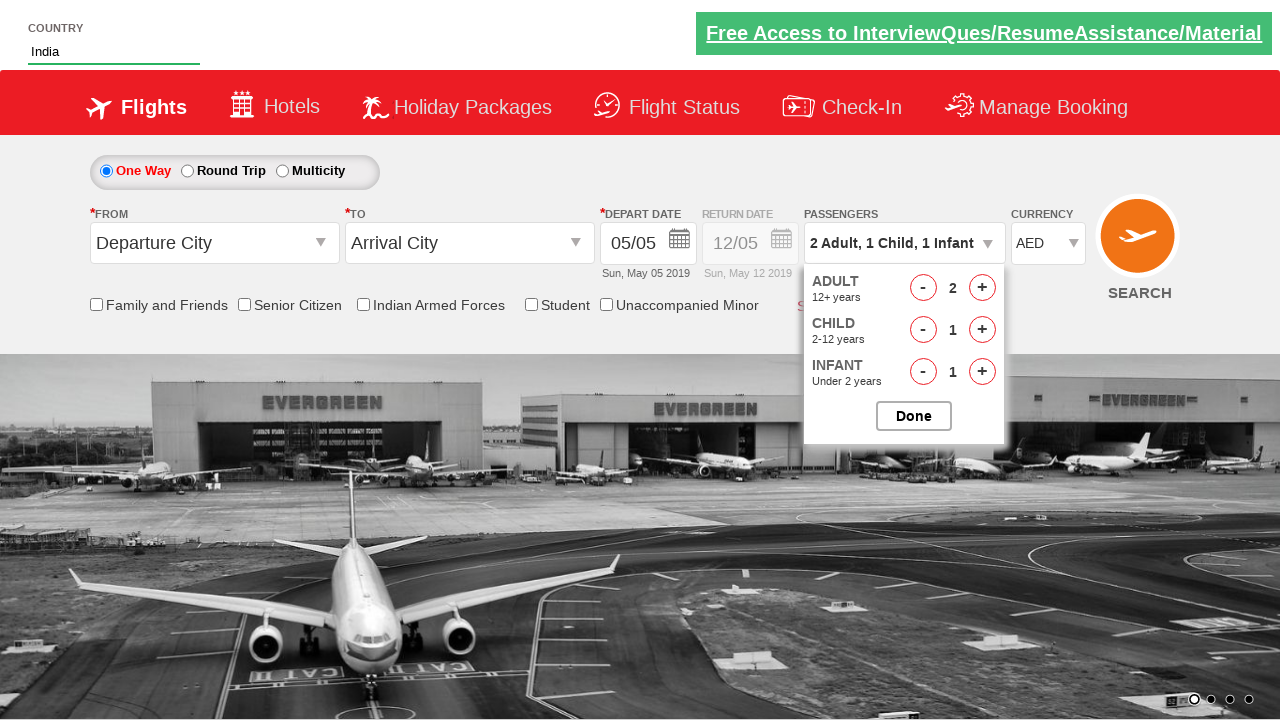

Clicked departure city dropdown at (214, 243) on input[value='Departure City']
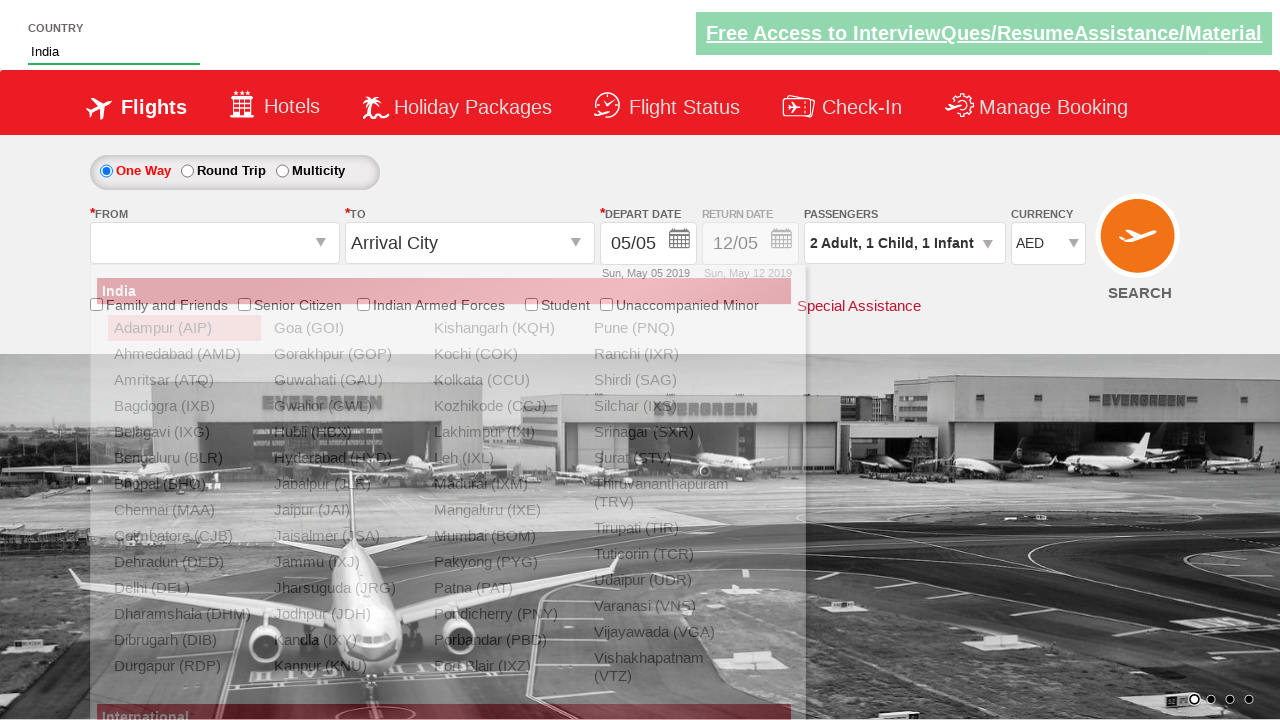

Selected 'PNQ' (Pune) as departure city at (664, 328) on a[value='PNQ']
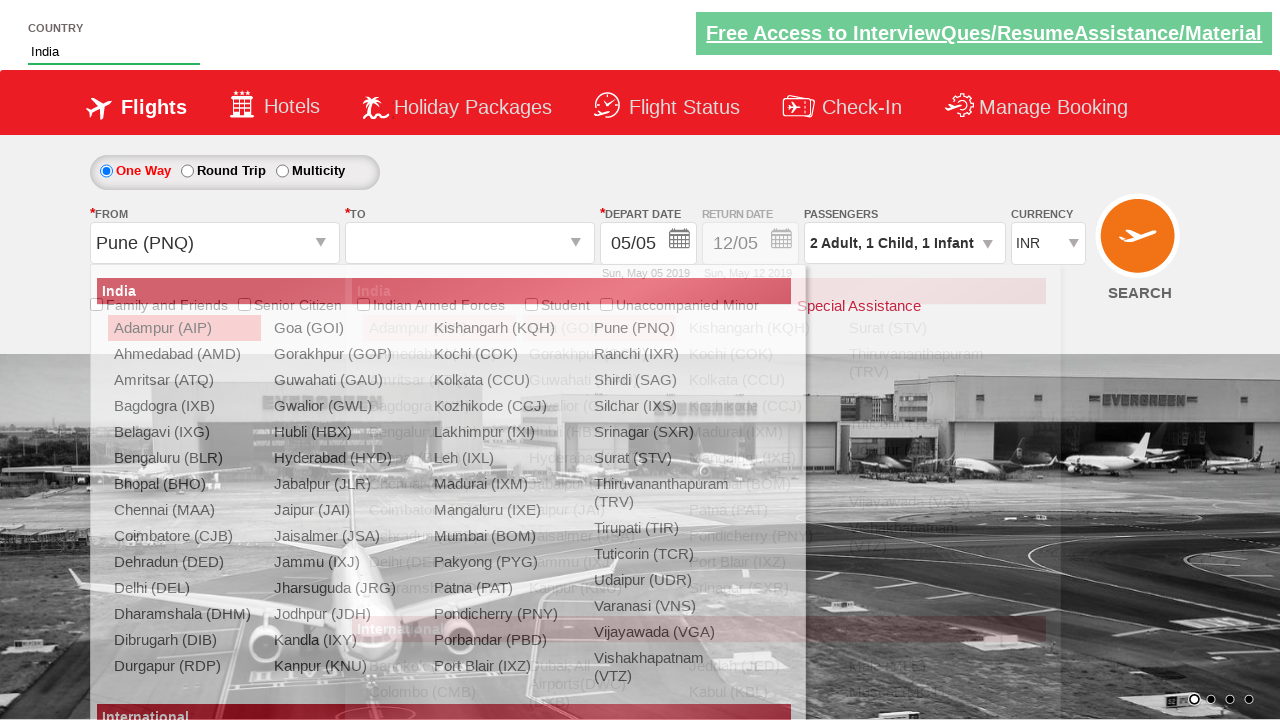

Waited 2 seconds after selecting departure city
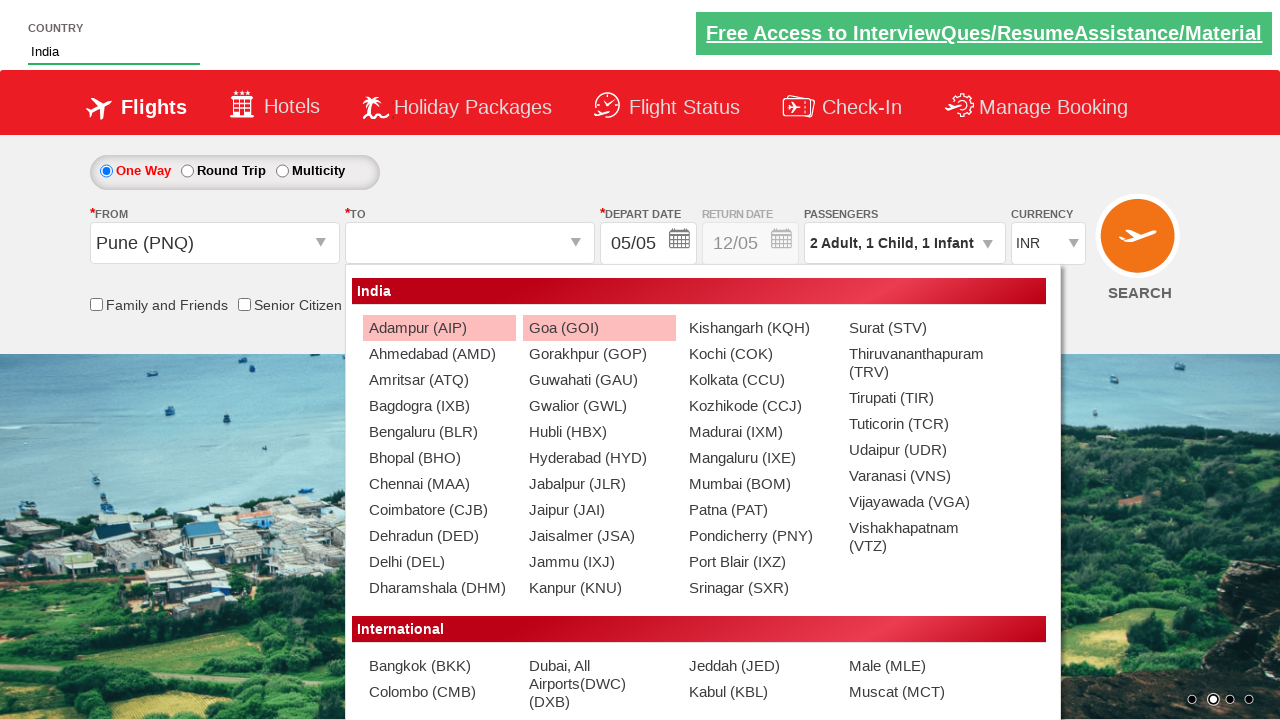

Selected 'BKK' (Bangkok) as arrival city at (439, 666) on xpath=//div[@id='ctl00_mainContent_ddl_destinationStation1_CTNR']//a[@value='BKK
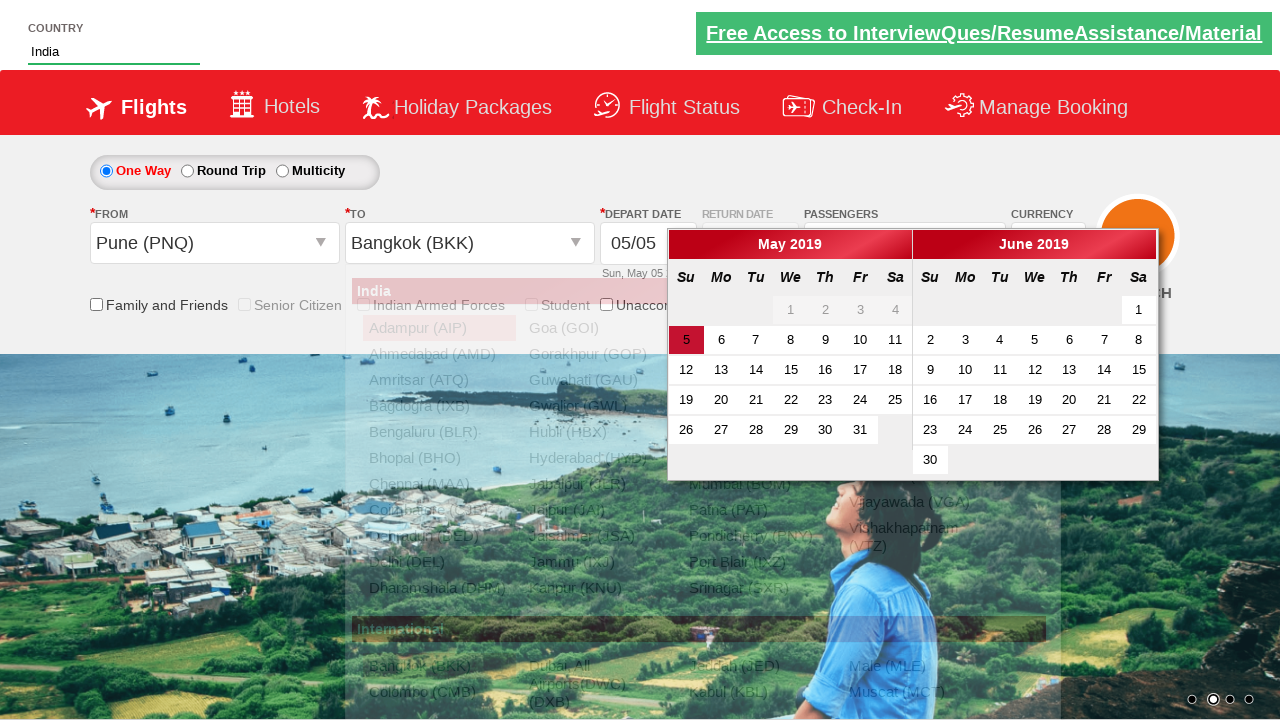

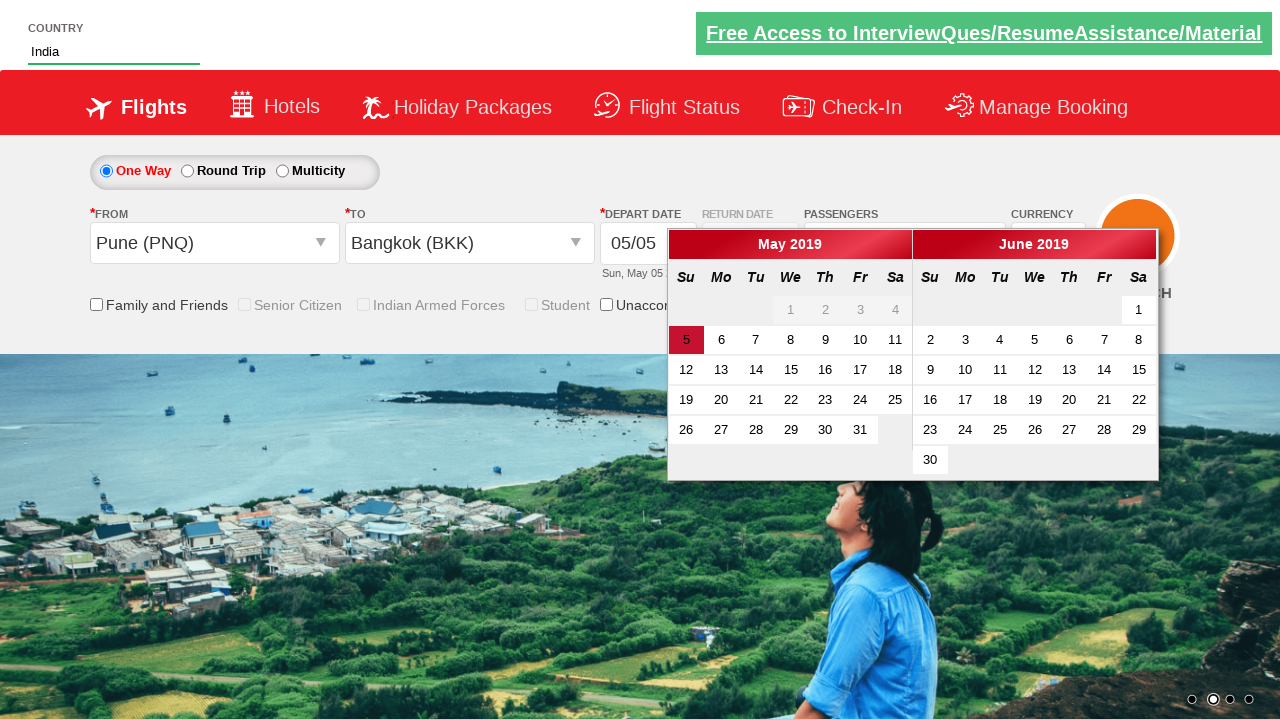